Tests JavaScript alert and confirm popup handling by filling a name field, triggering an alert popup and accepting it, then triggering a confirm popup and dismissing it

Starting URL: https://rahulshettyacademy.com/AutomationPractice/

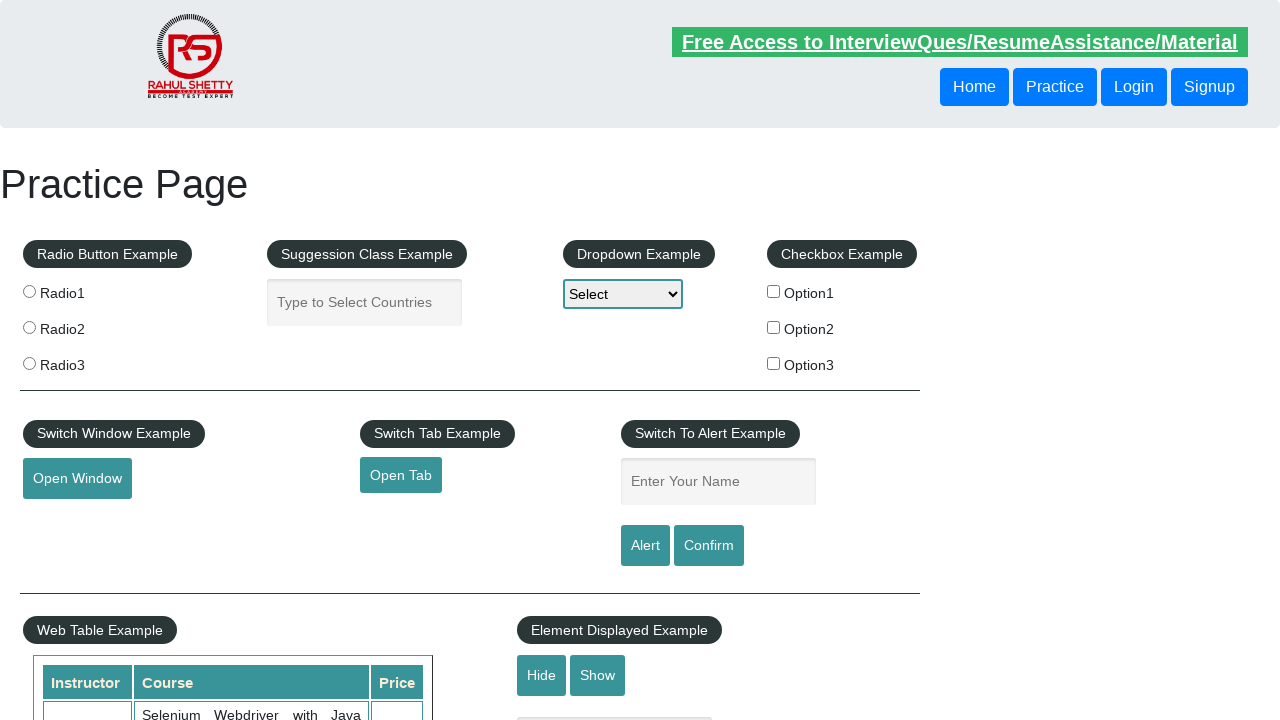

Filled name field with 'Rahul' on input#name
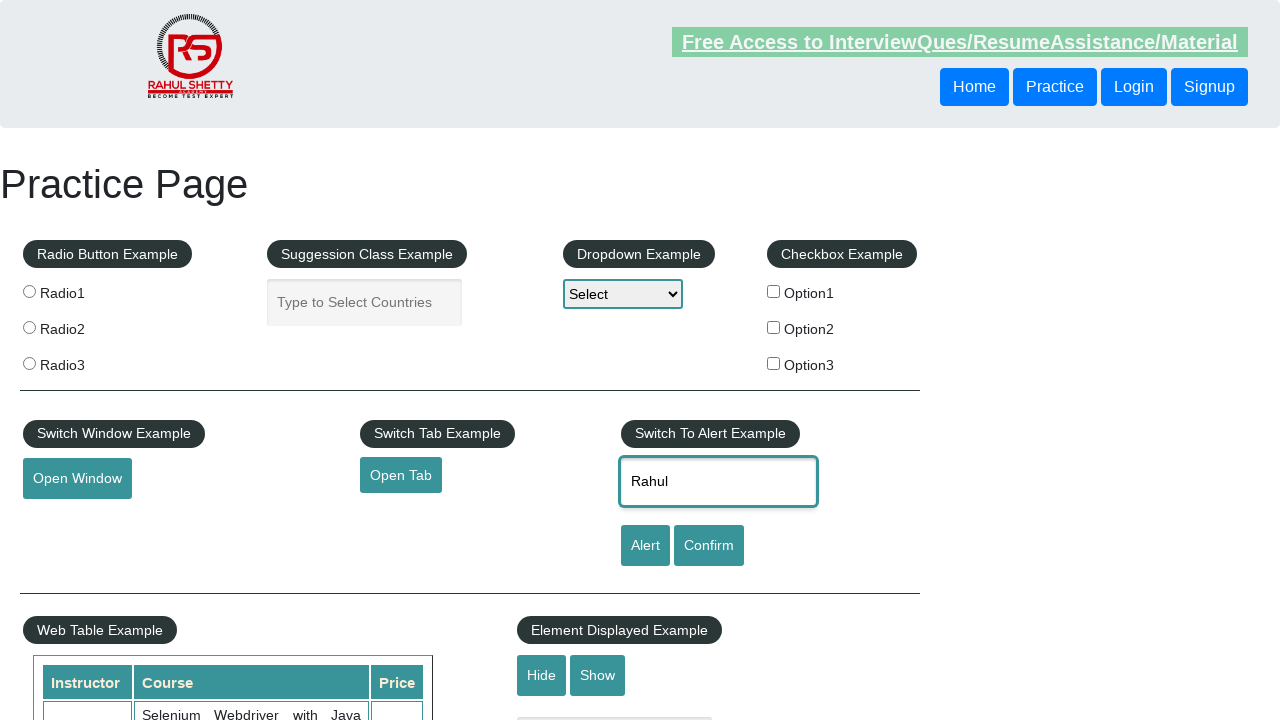

Clicked alert button to trigger alert popup at (645, 546) on input#alertbtn
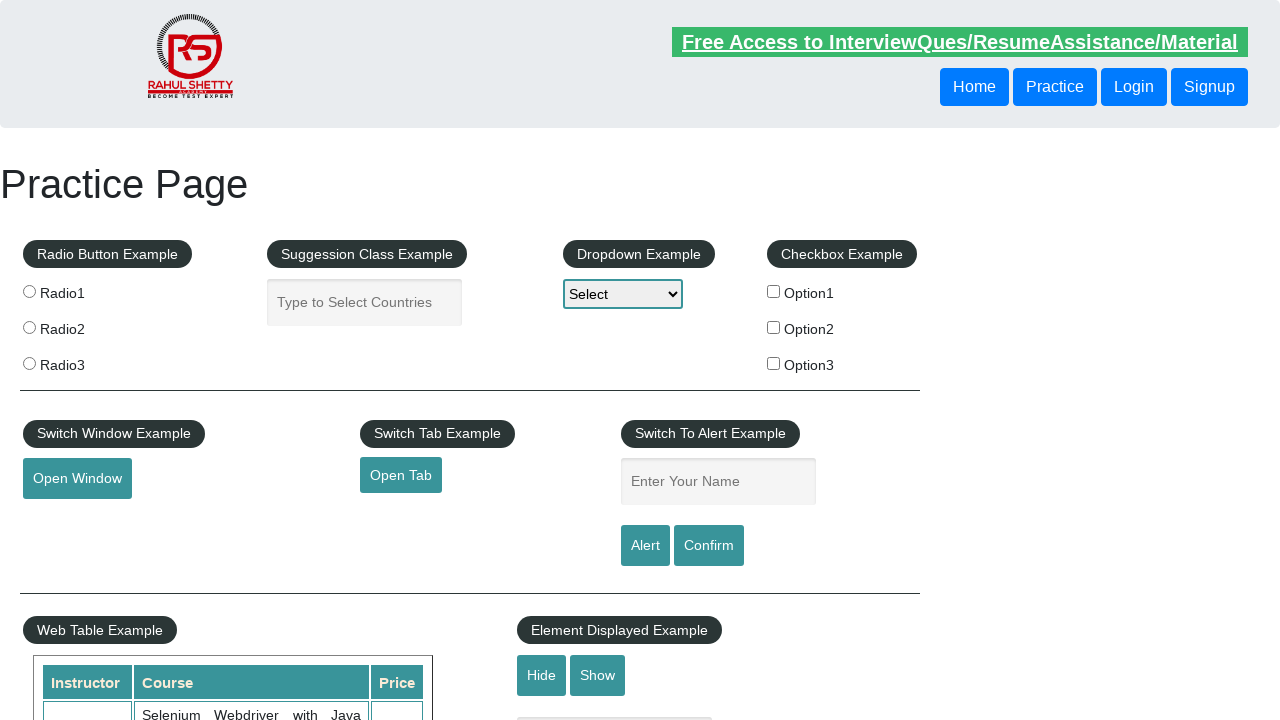

Set up dialog handler to accept alert
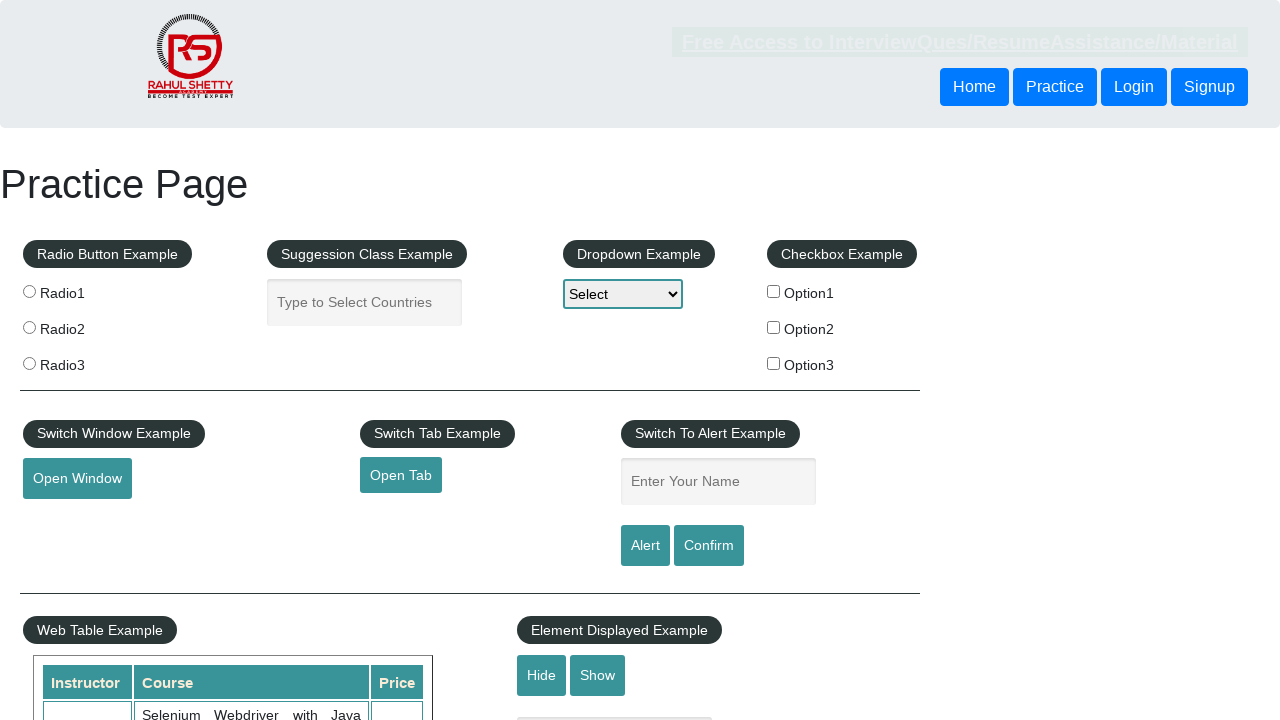

Clicked alert button and accepted the alert popup at (645, 546) on input#alertbtn
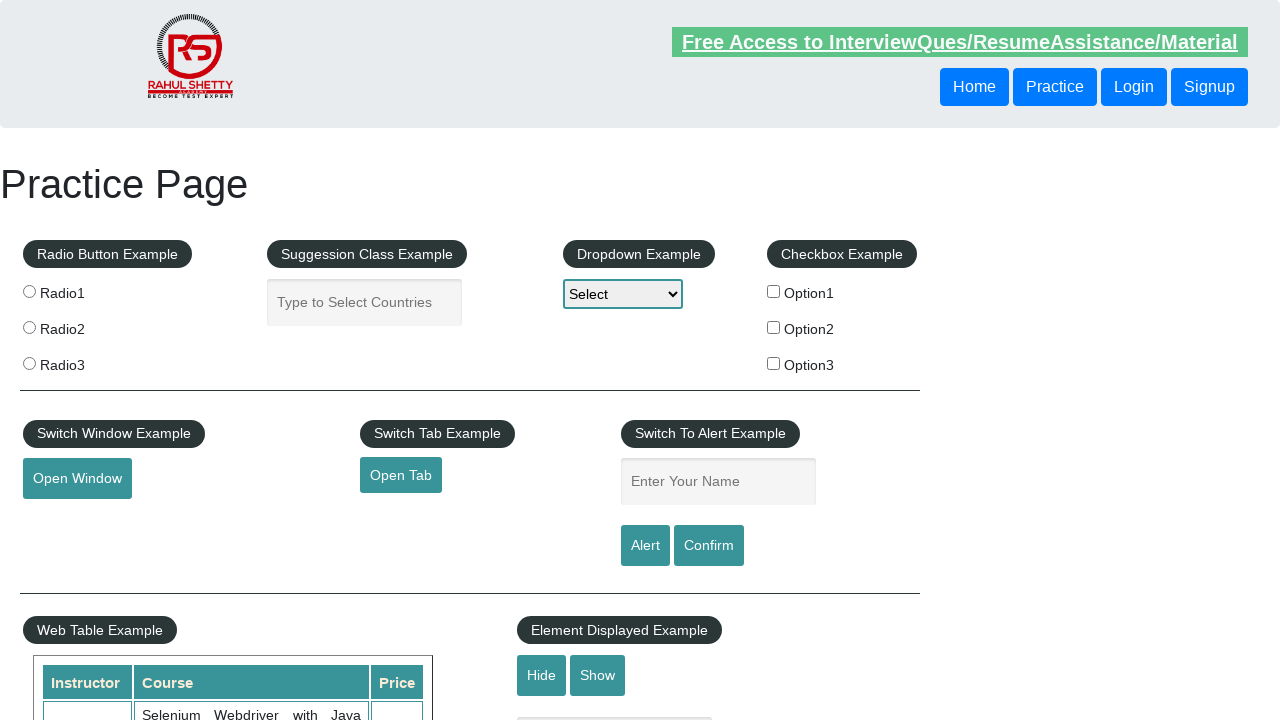

Set up dialog handler to dismiss confirm popup
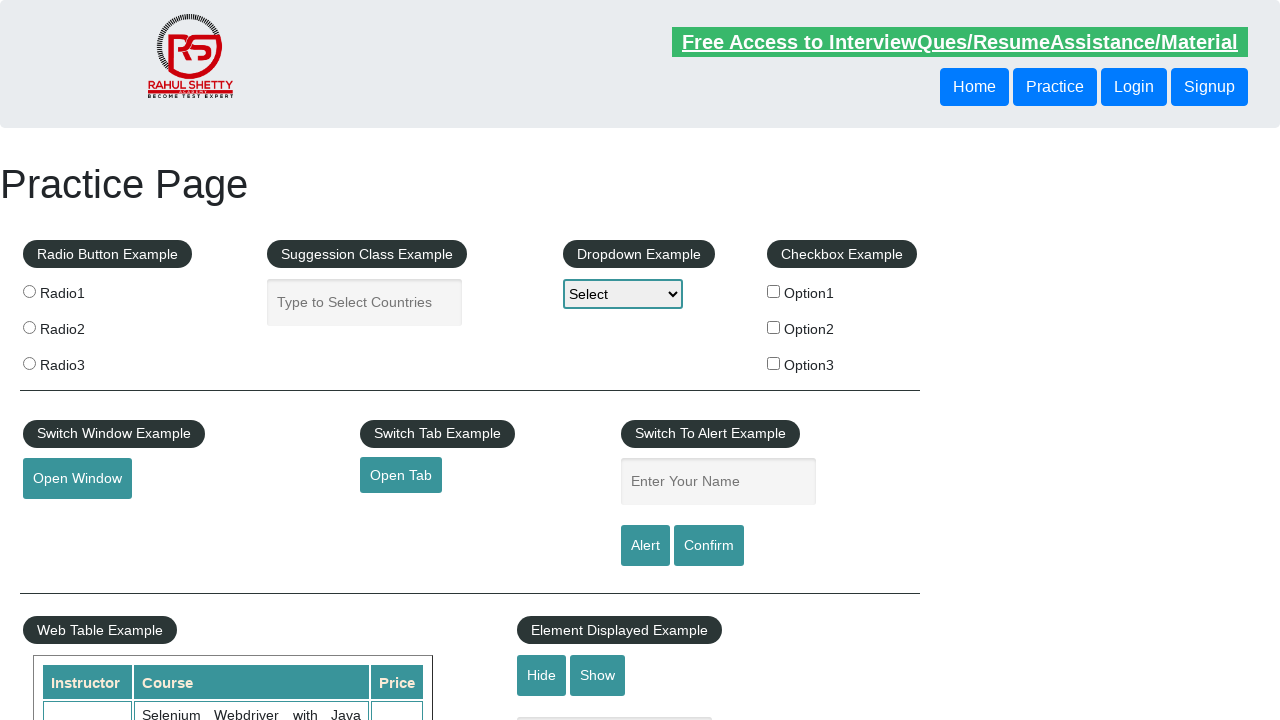

Clicked confirm button and dismissed the confirm popup at (709, 546) on #confirmbtn
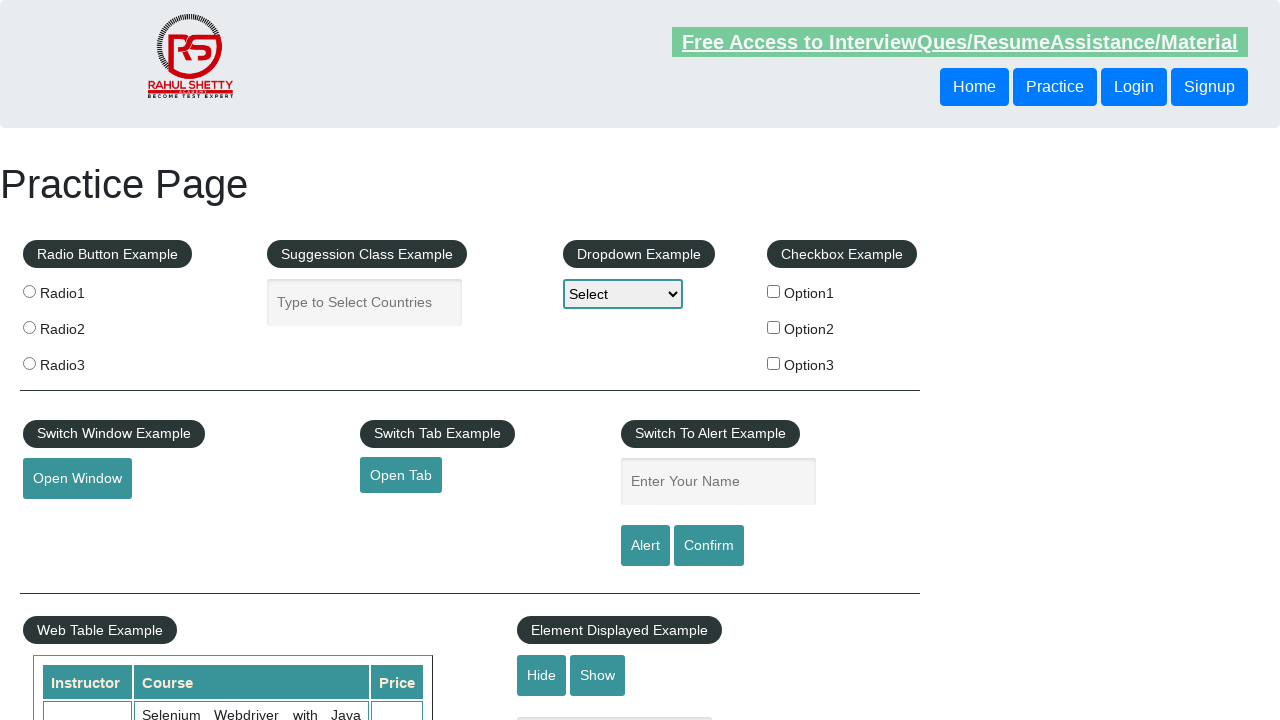

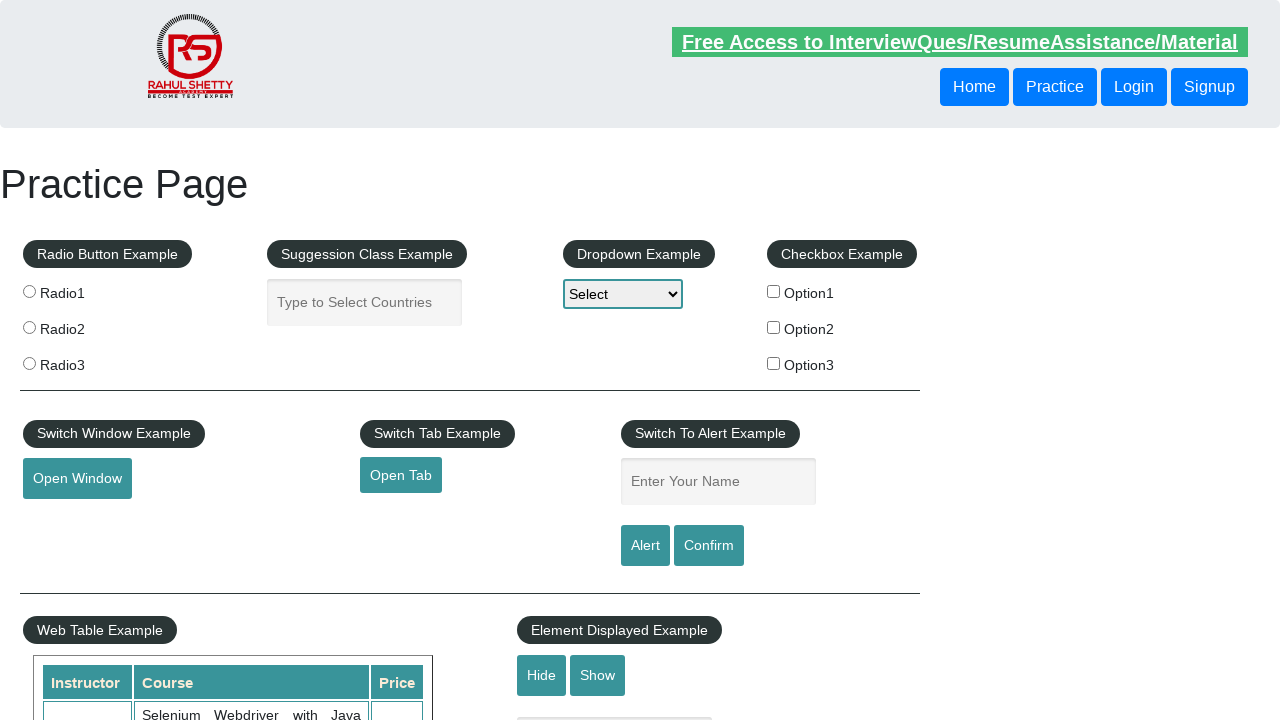